Tests a complete web form submission by filling in personal details (first name, last name, job title), selecting a radio button, checking a checkbox, entering a date, and submitting the form. Validates that a success message is displayed after submission.

Starting URL: https://formy-project.herokuapp.com/form

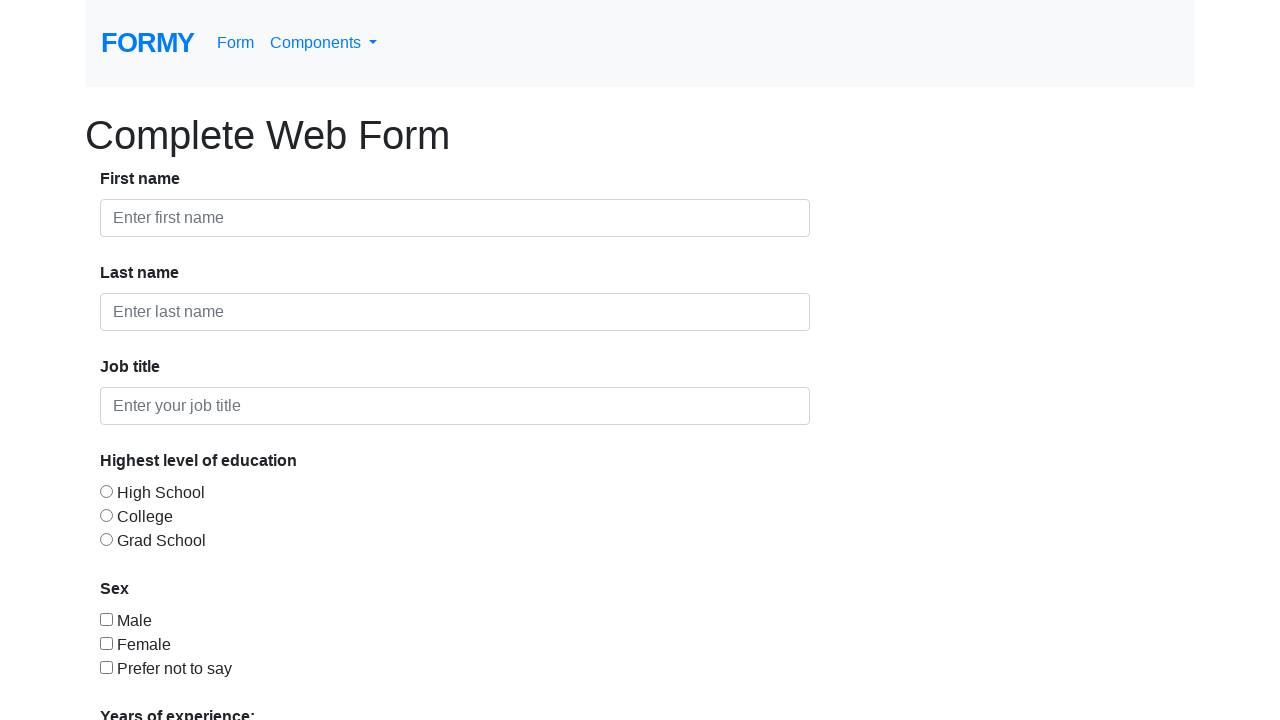

Filled first name field with 'John' on #first-name
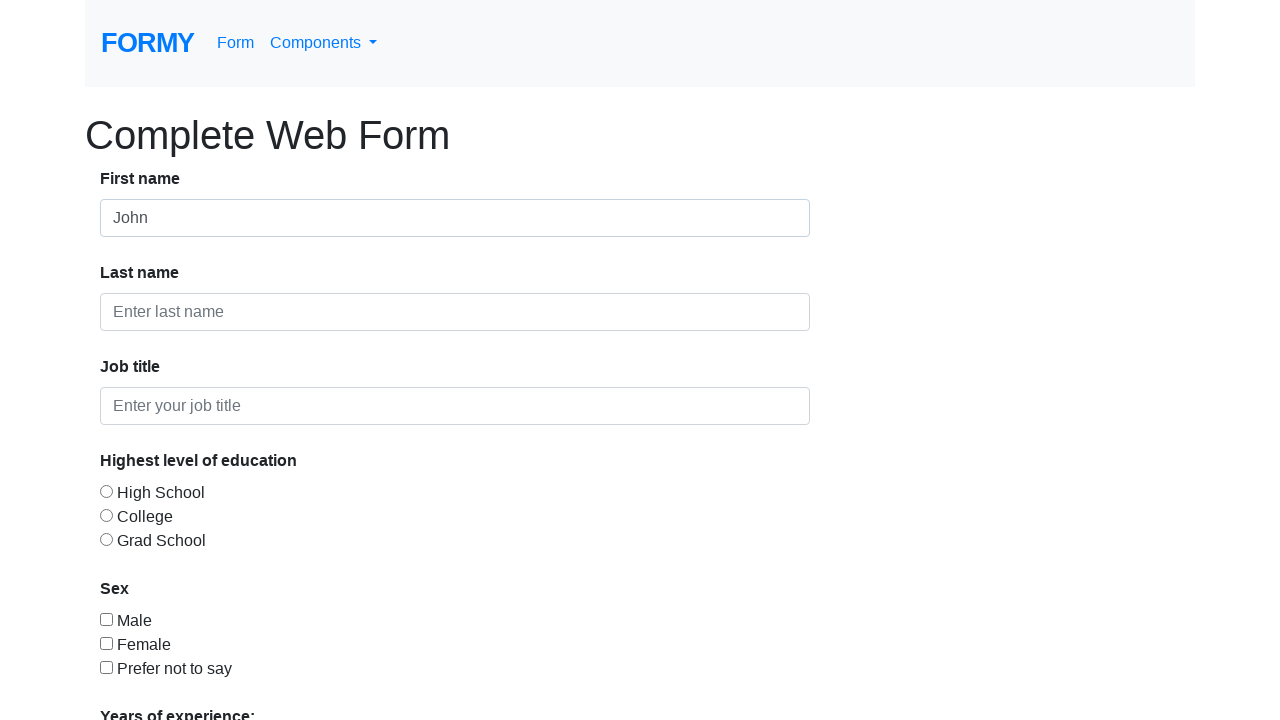

Filled last name field with 'Doe' on #last-name
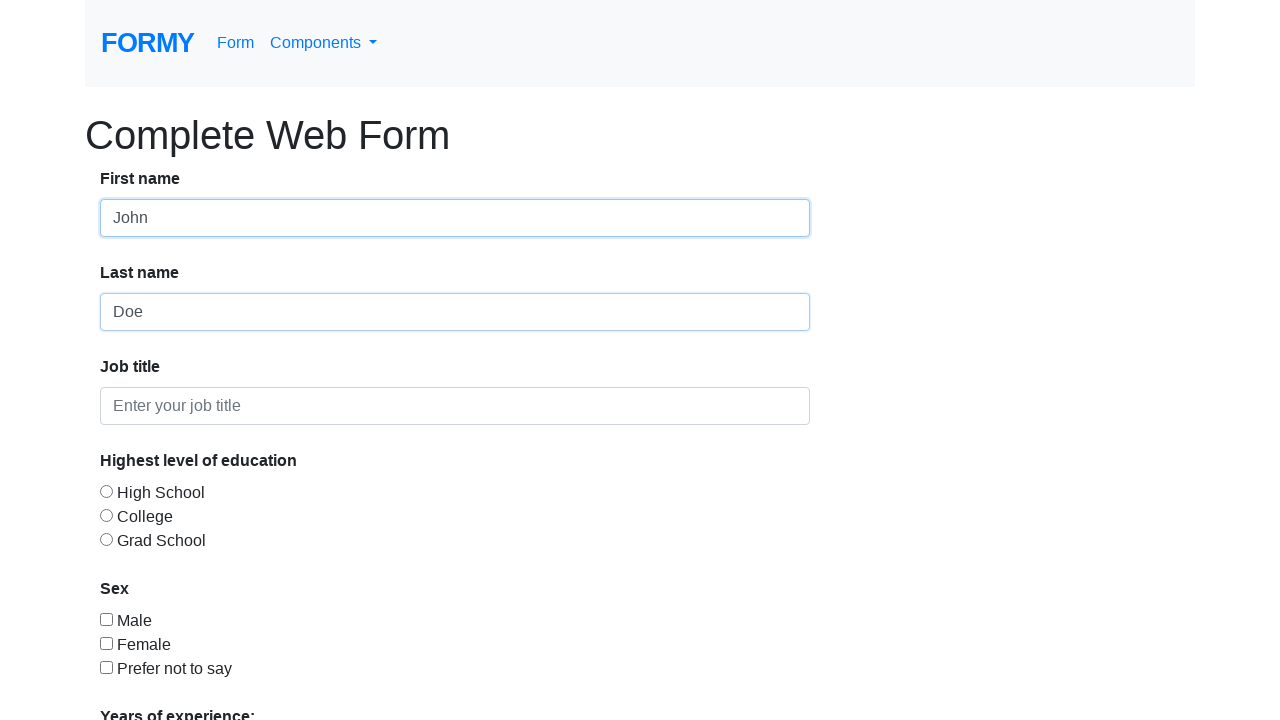

Filled job title field with 'QA Engineer' on #job-title
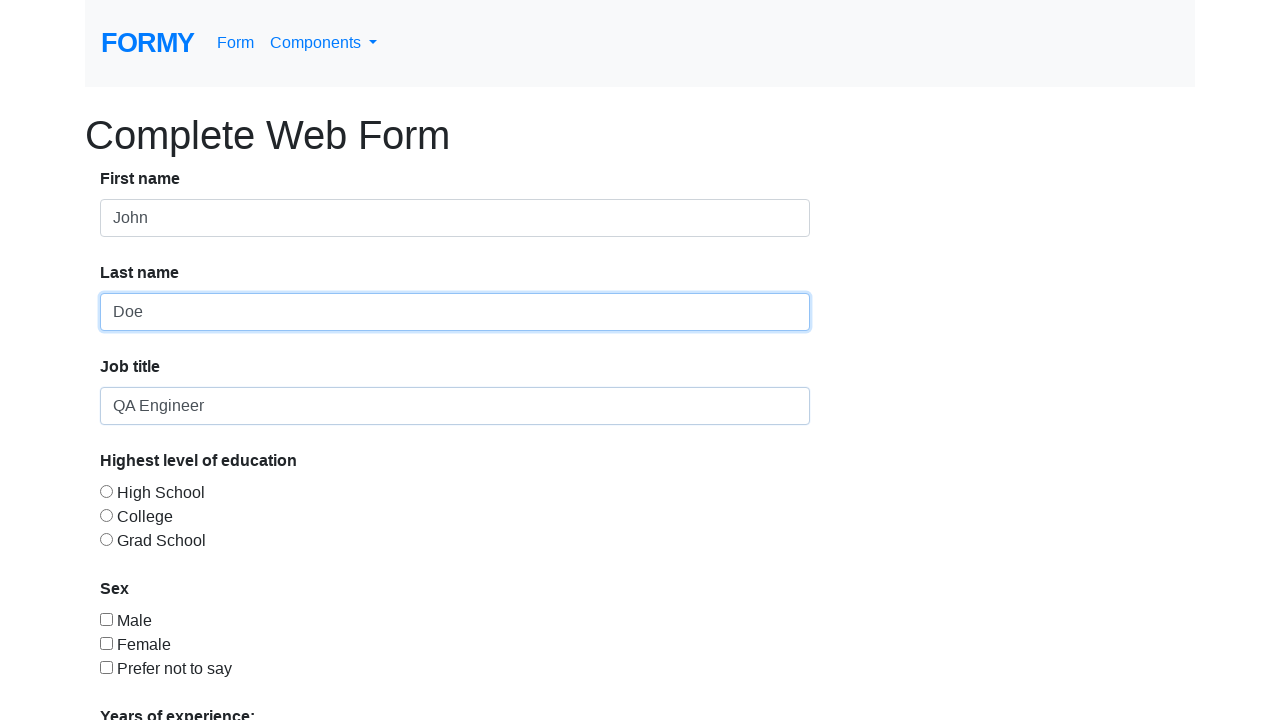

Selected radio button option at (106, 491) on input[type='radio'][value='radio-button-1']
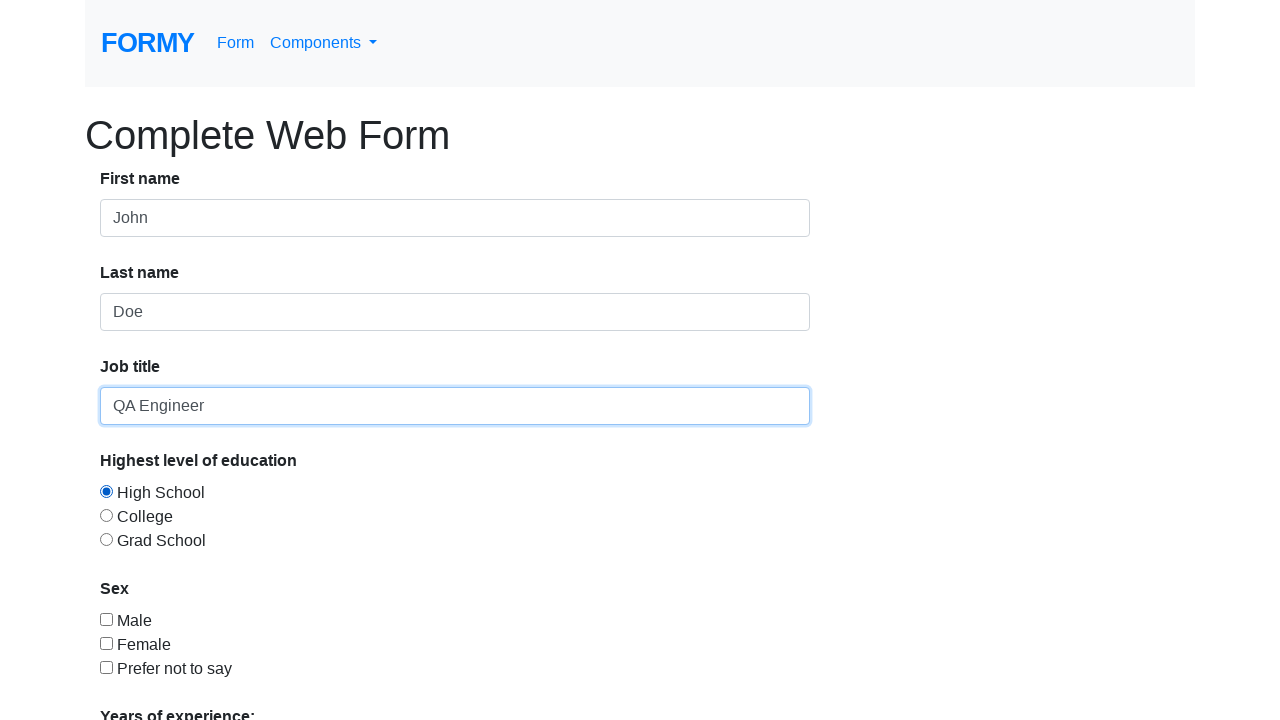

Checked checkbox option at (106, 619) on input[type='checkbox'][value='checkbox-1']
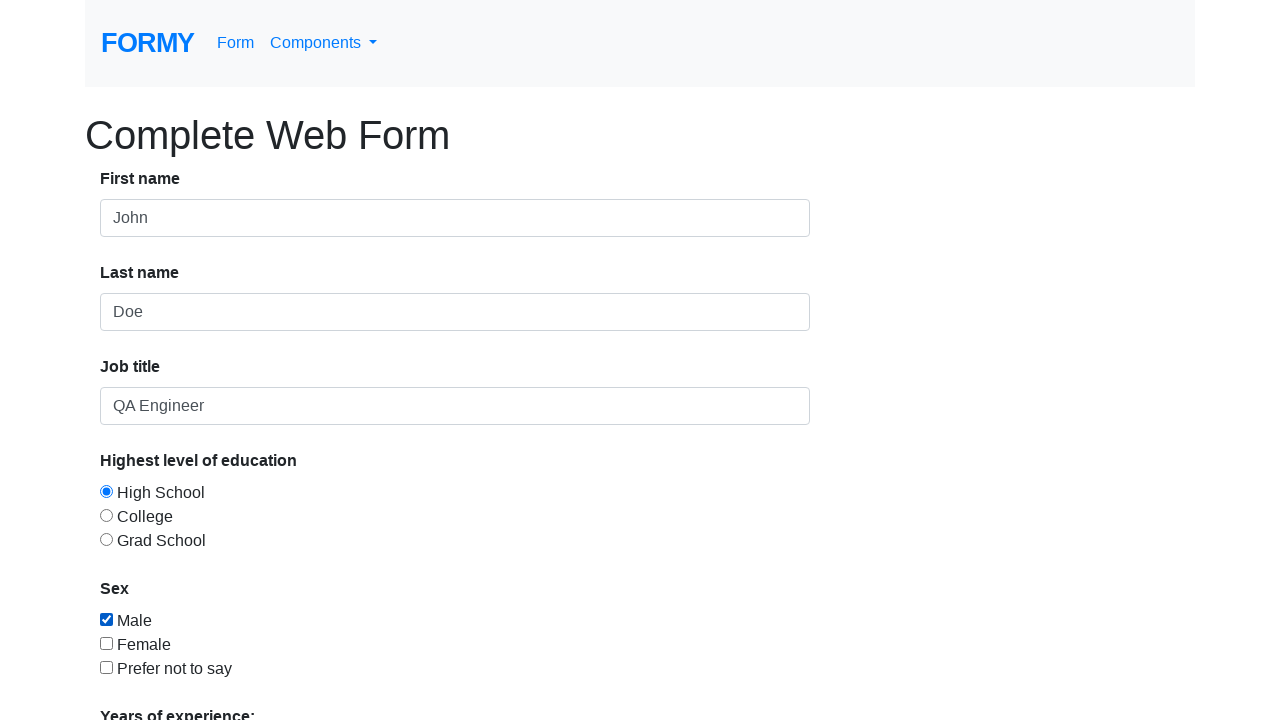

Filled date picker with '01/01/2022' on #datepicker
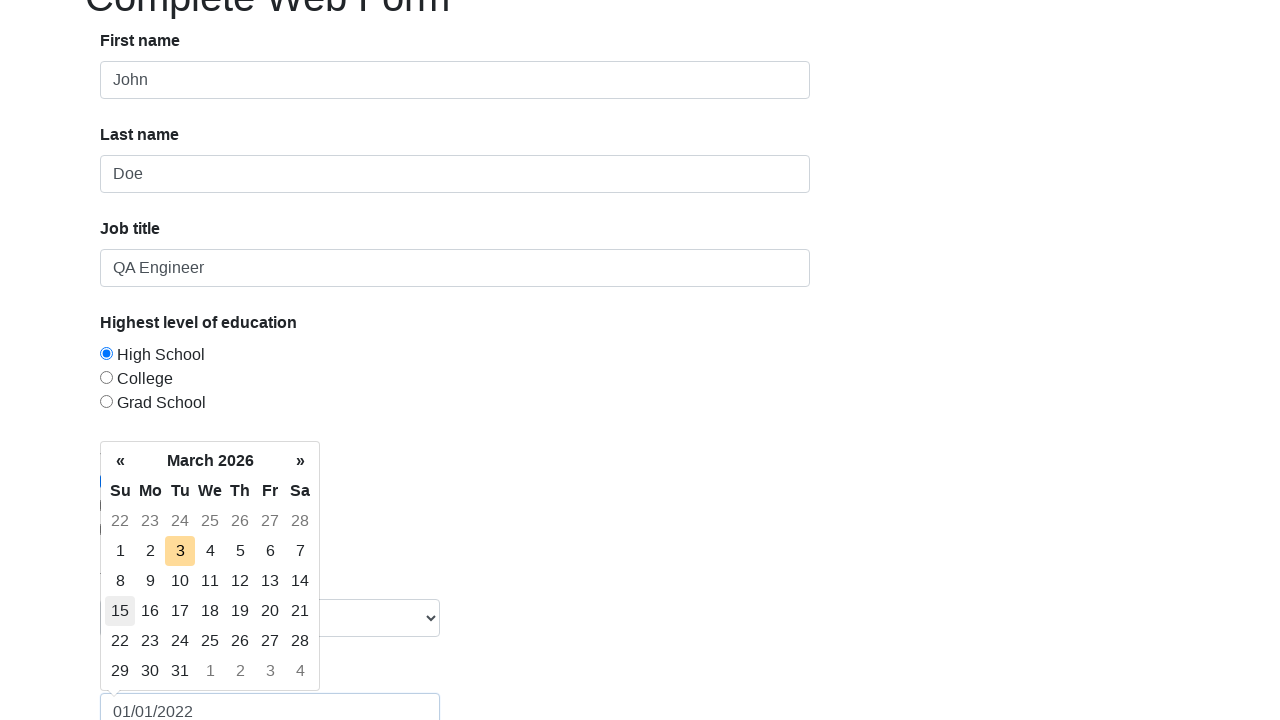

Clicked submit button to submit the form at (148, 680) on a.btn.btn-lg.btn-primary
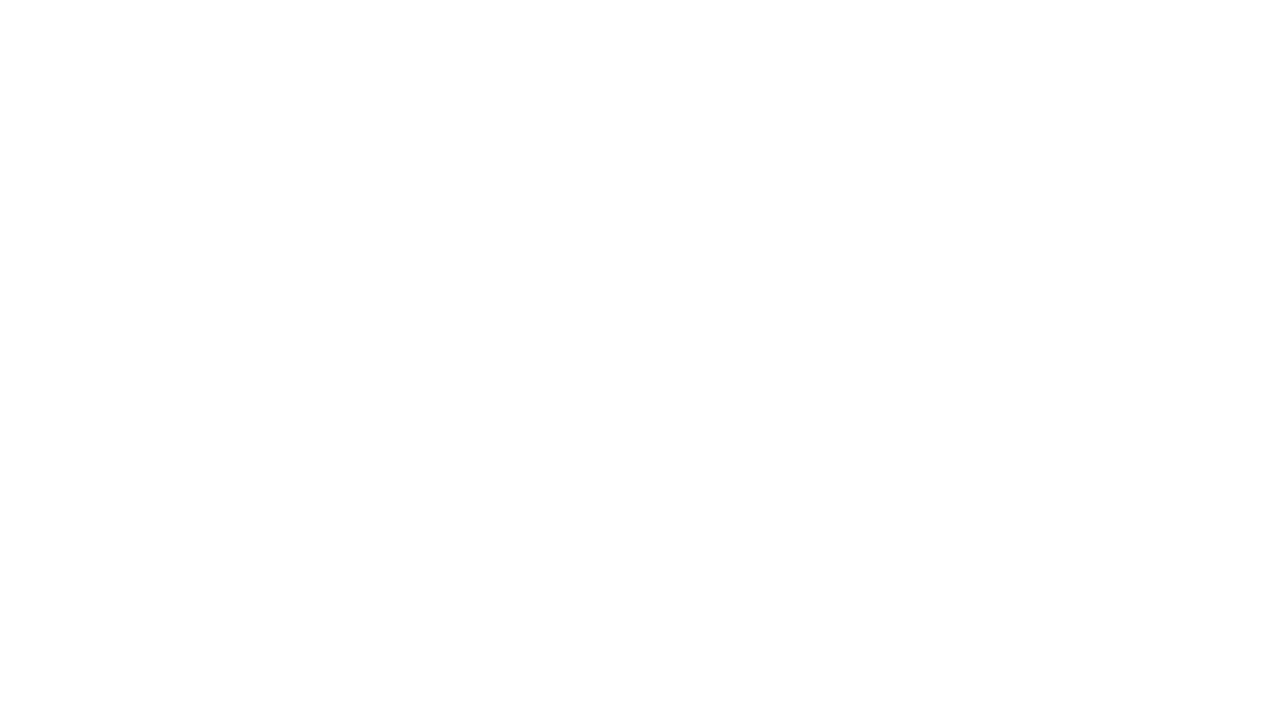

Success message appeared after form submission
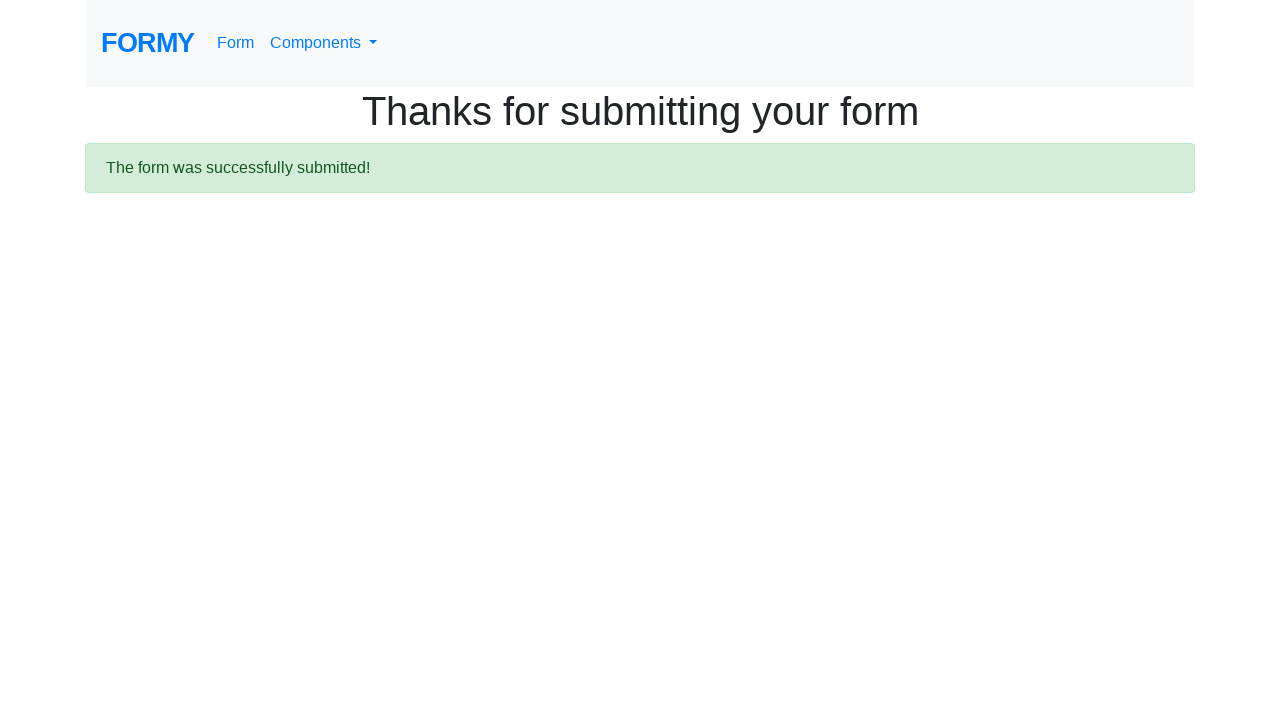

Retrieved success message text content
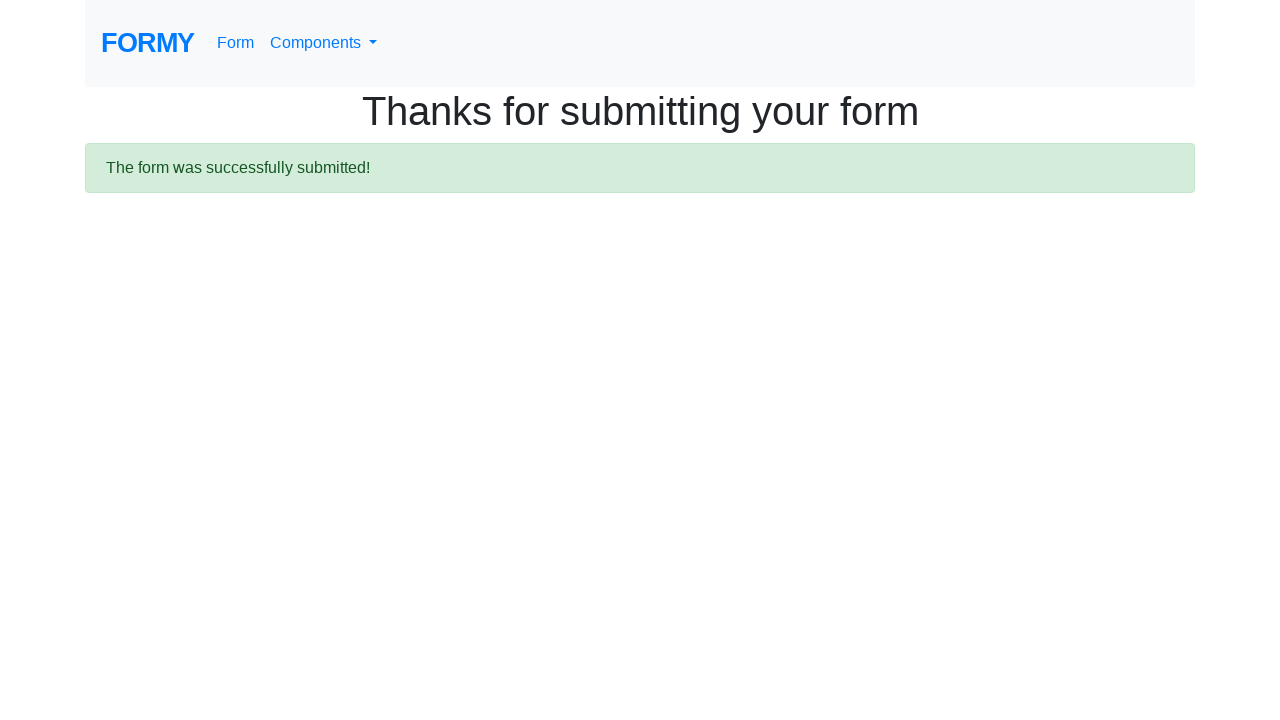

Verified success message contains expected text 'The form was successfully submitted!'
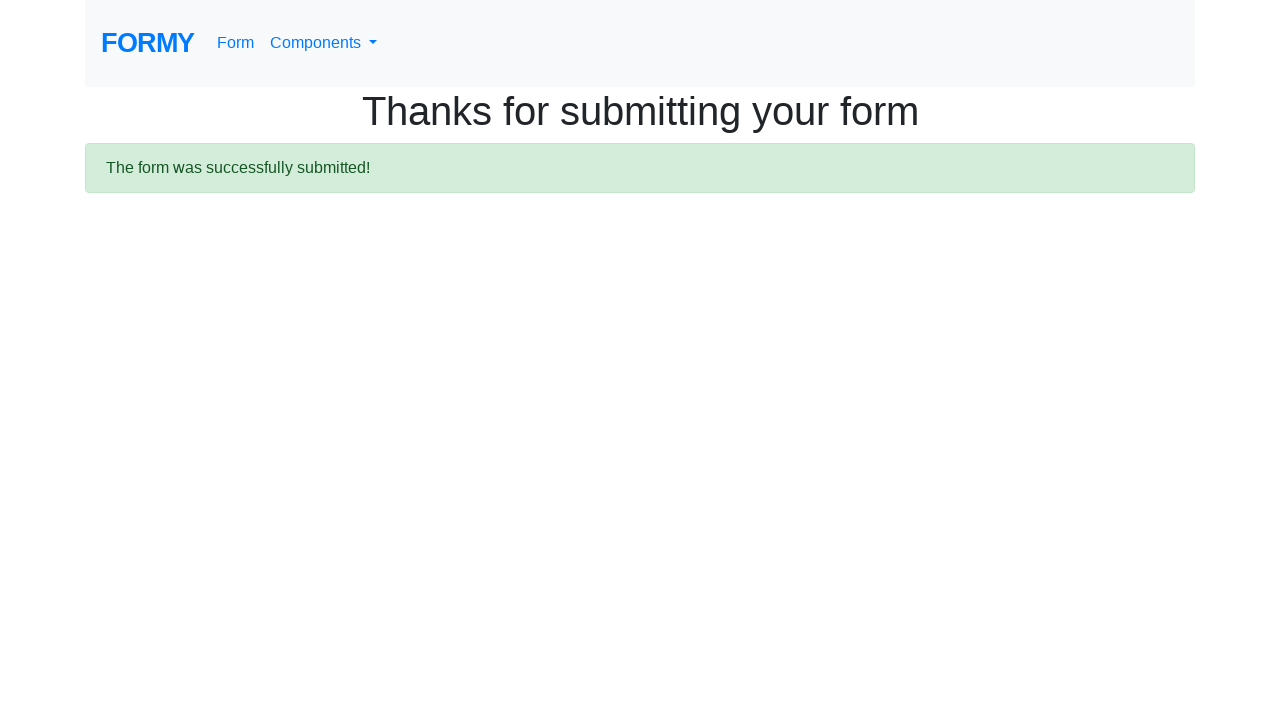

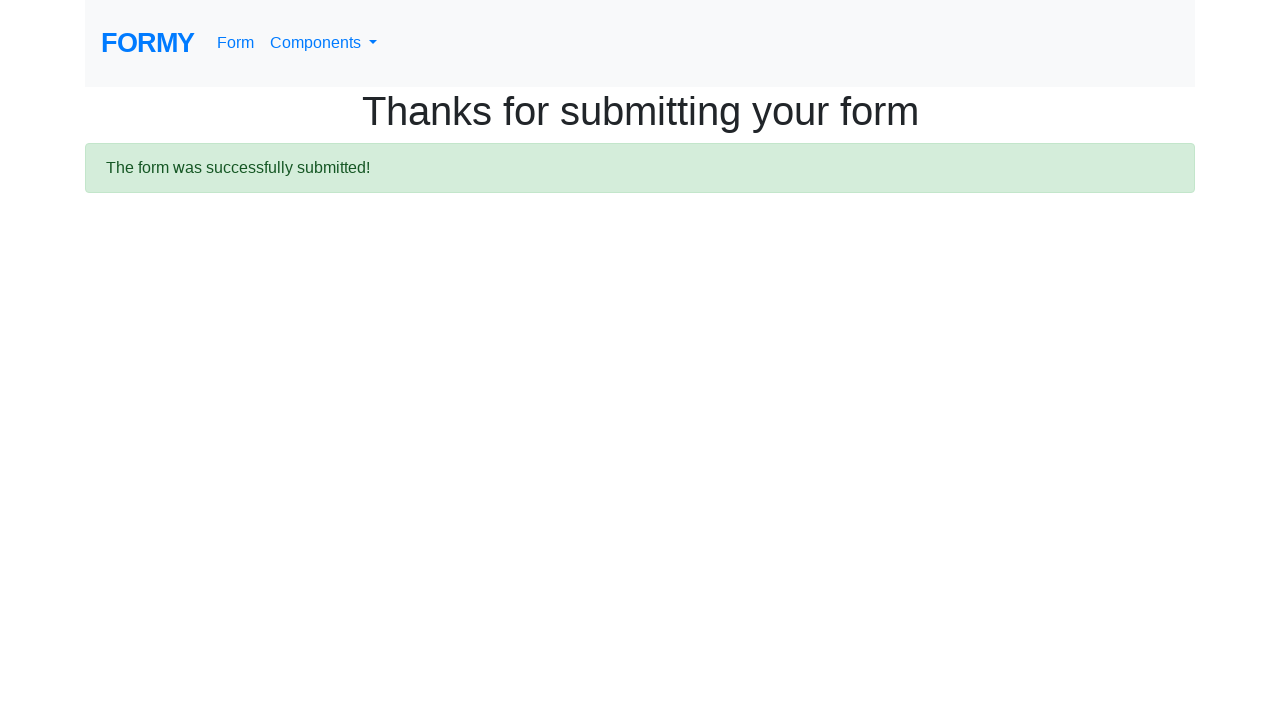